Tests keyboard key press functionality by sending the space key to an element and then using Action Builder to send the left arrow key, verifying the result text displays the correct key pressed.

Starting URL: http://the-internet.herokuapp.com/key_presses

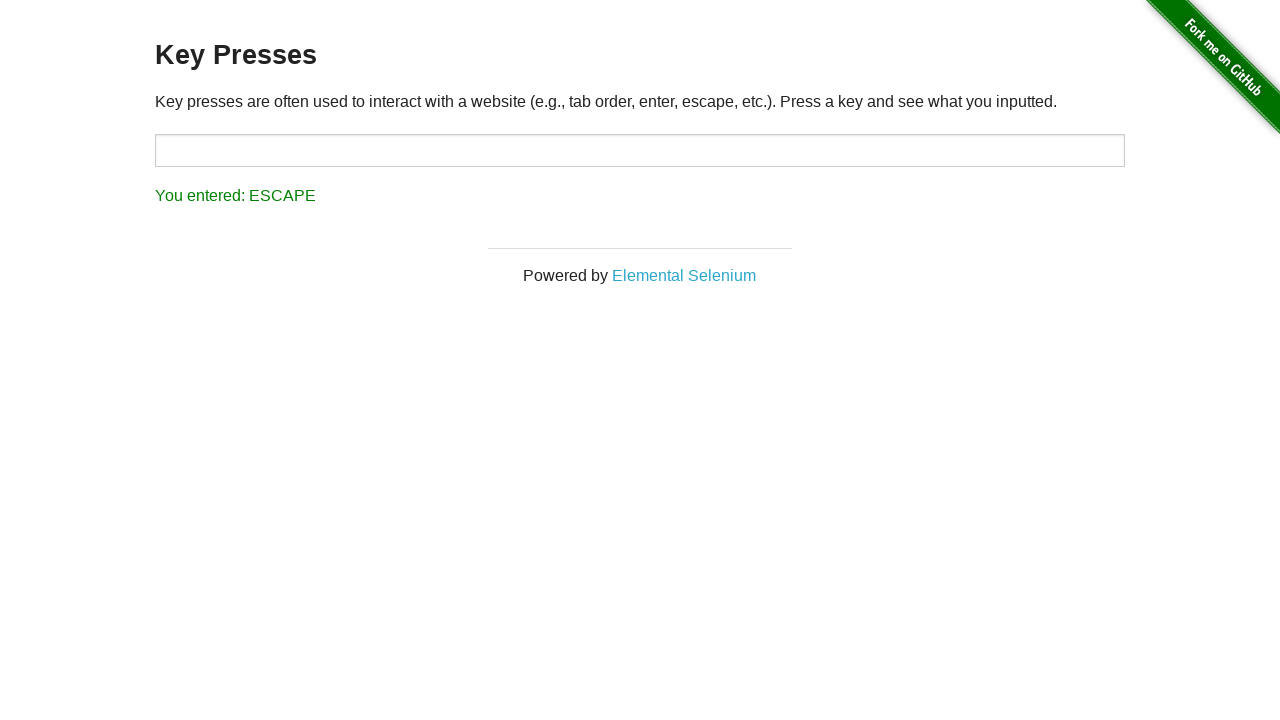

Pressed Space key on target element on #target
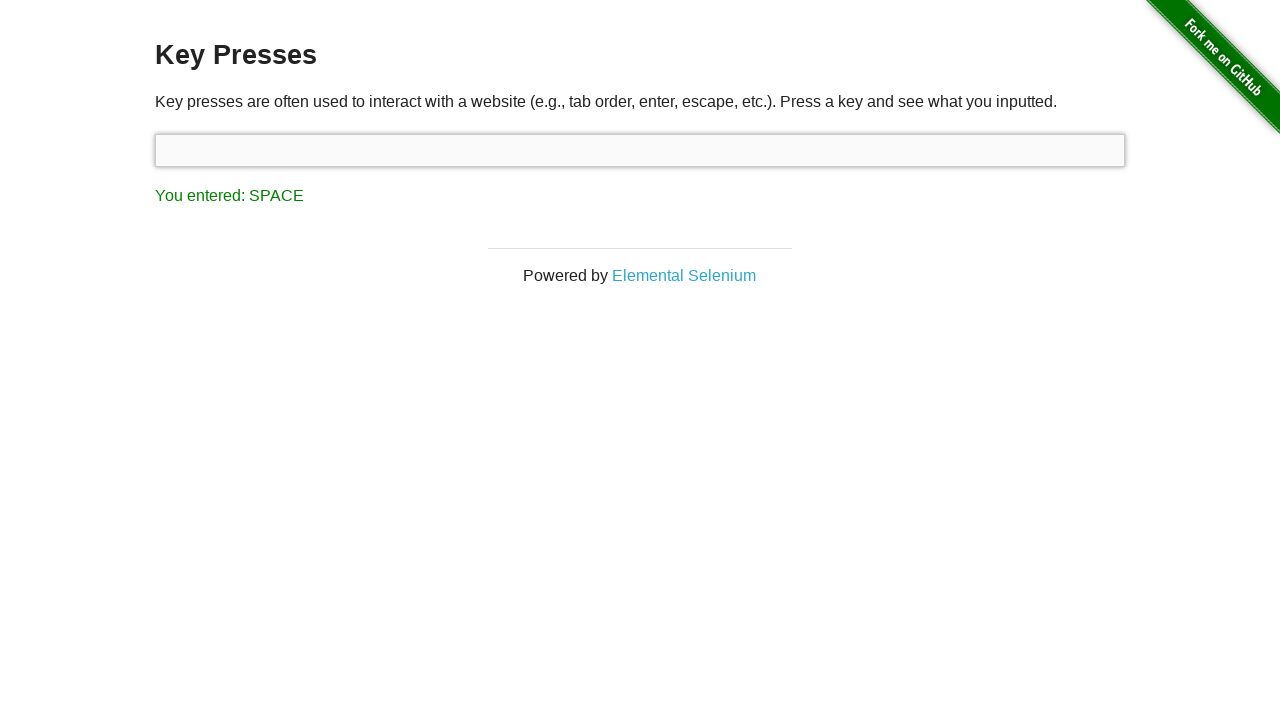

Result element loaded after Space key press
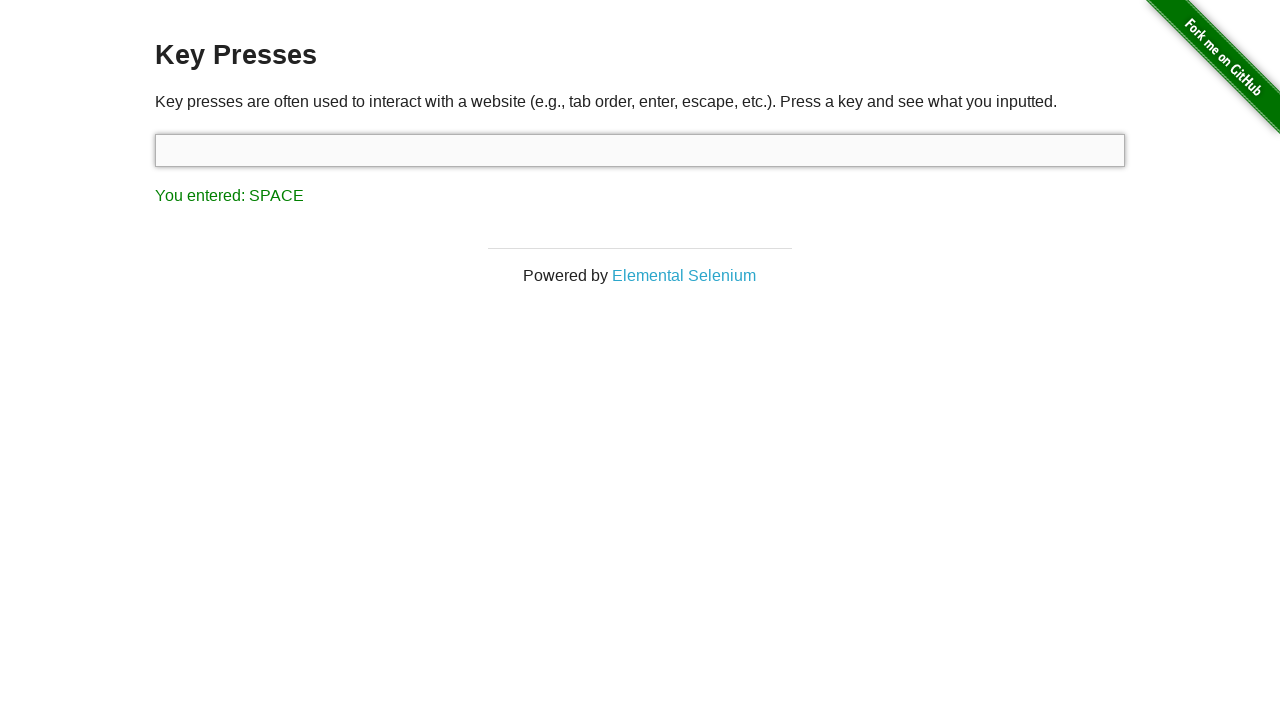

Verified result text displays 'You entered: SPACE'
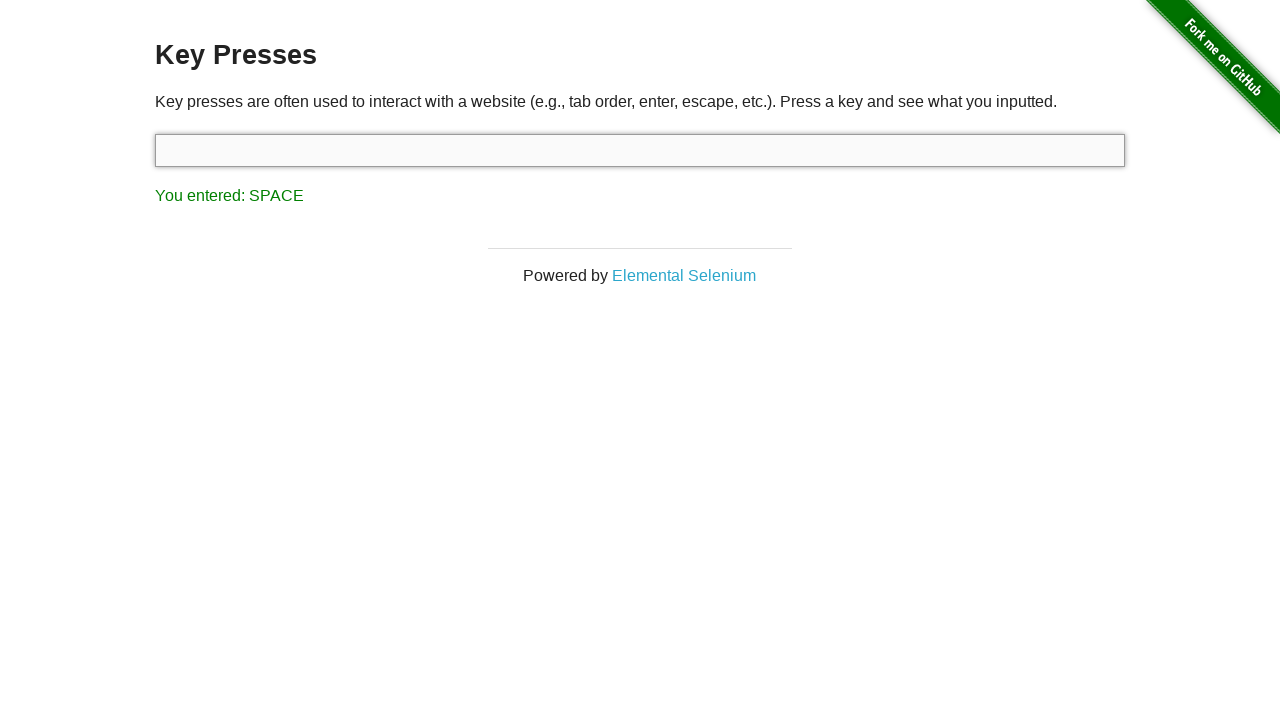

Pressed Left Arrow key using keyboard
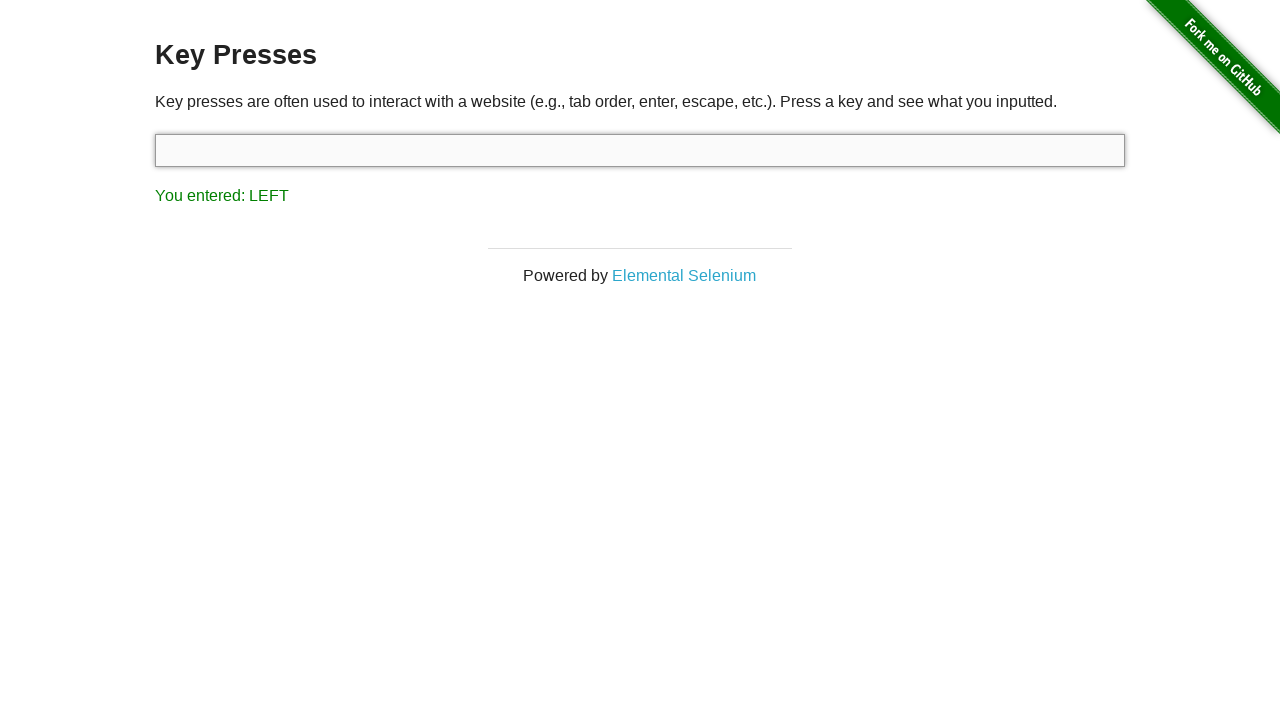

Verified result text displays 'You entered: LEFT'
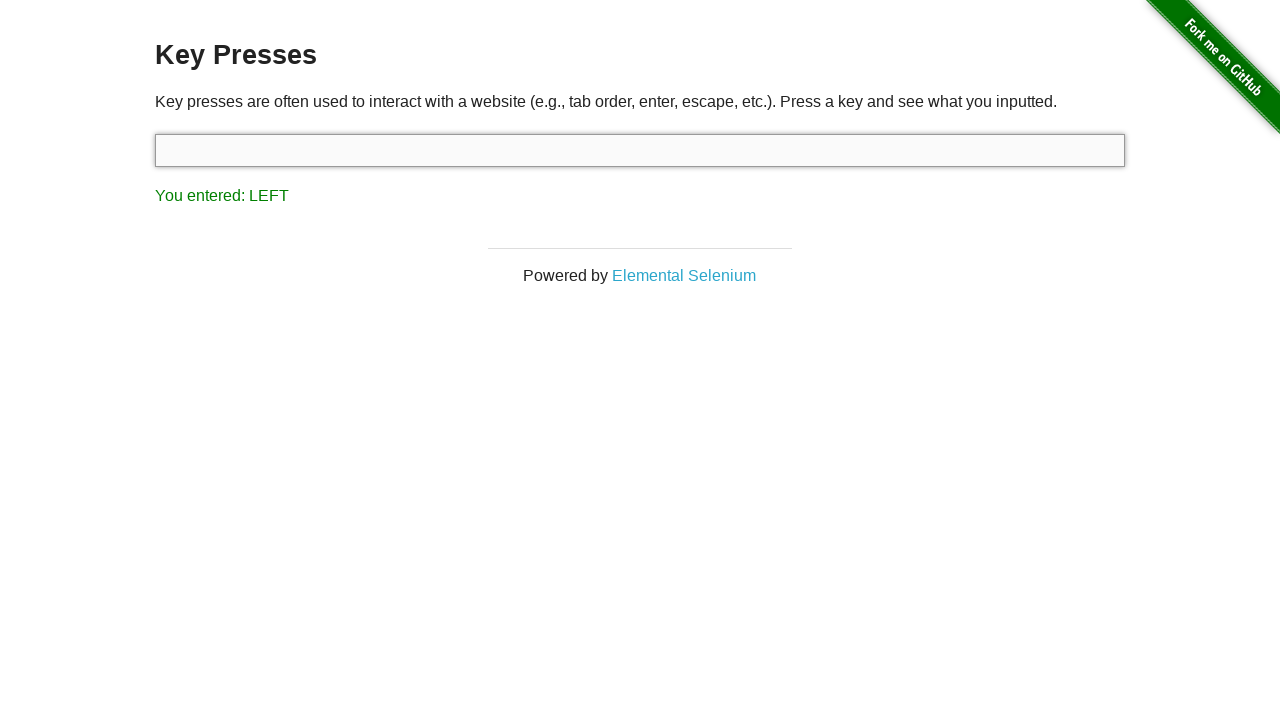

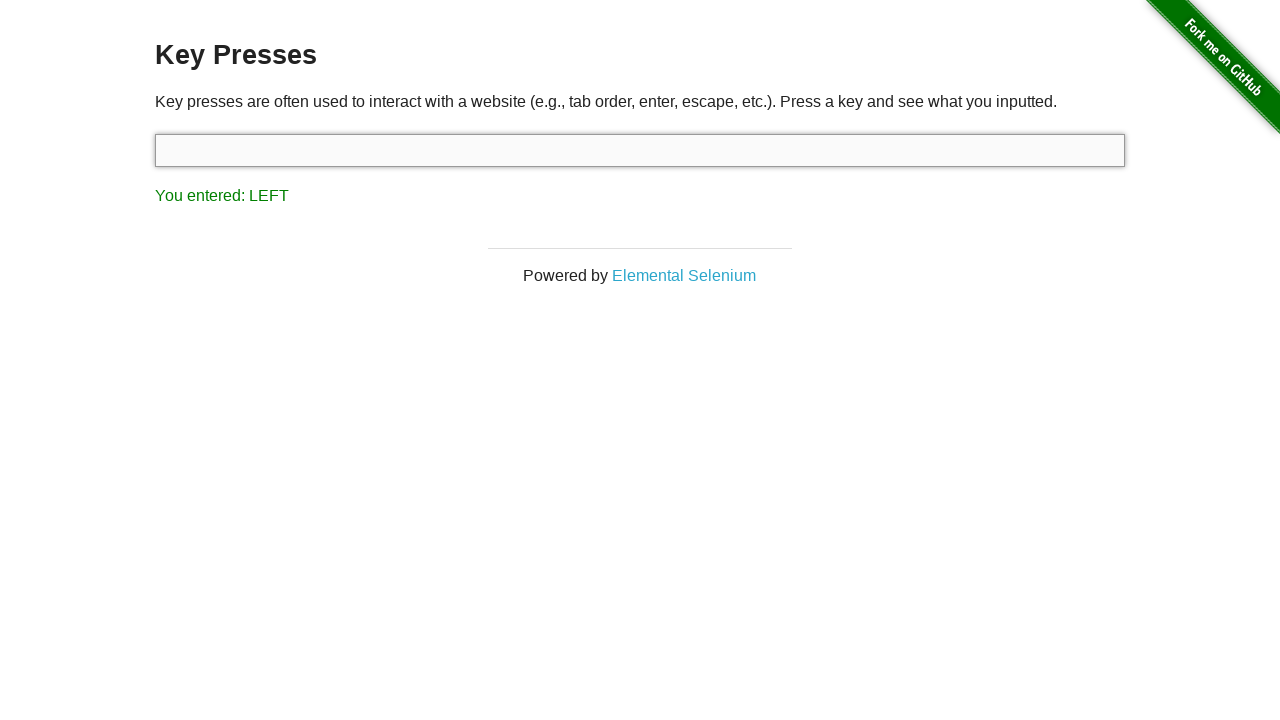